Tests JavaScript alert handling by clicking a button that triggers an alert and accepting it

Starting URL: https://the-internet.herokuapp.com/javascript_alerts

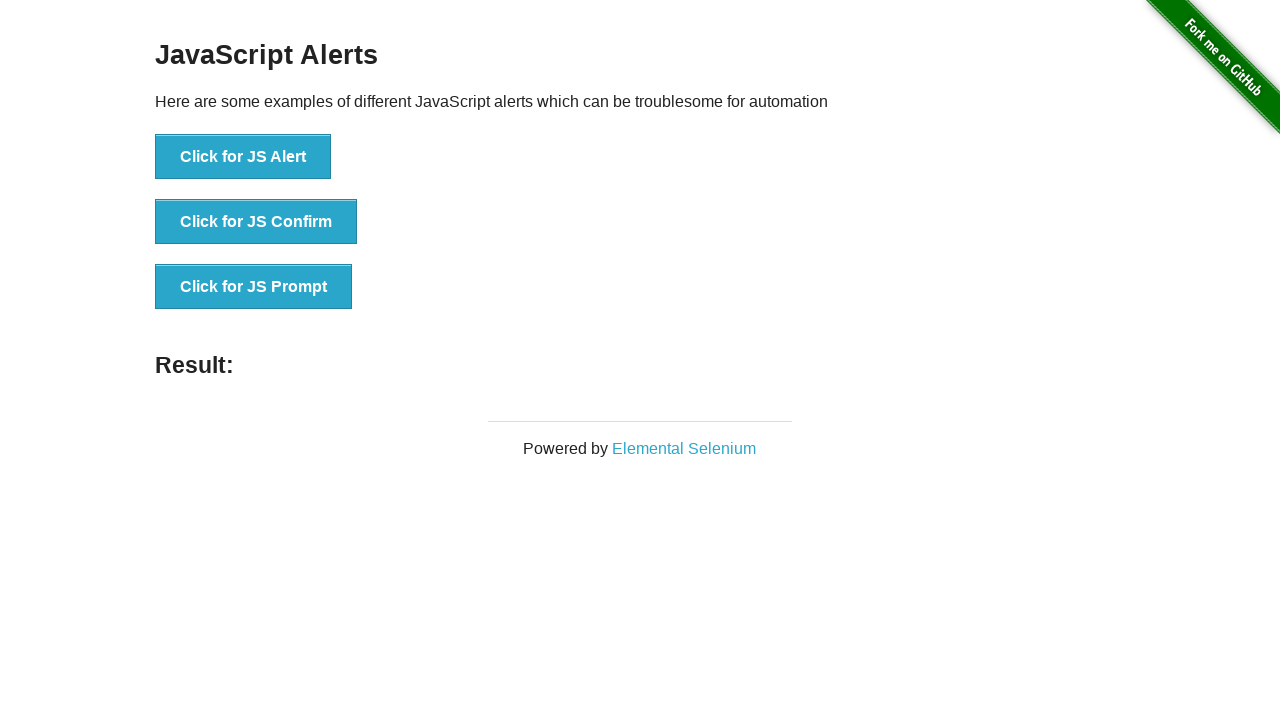

Set up dialog handler to accept JavaScript alerts
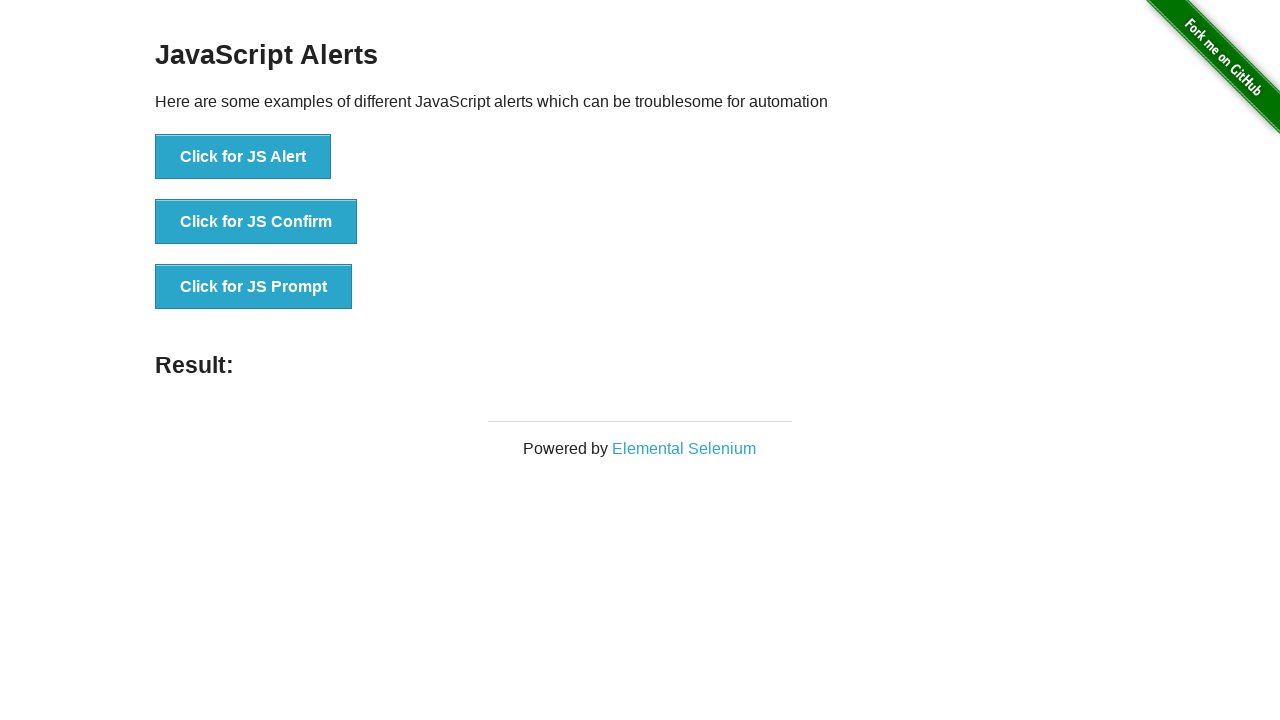

Clicked the 'Click for JS Alert' button to trigger JavaScript alert at (243, 157) on internal:role=button[name="Click for JS Alert"i]
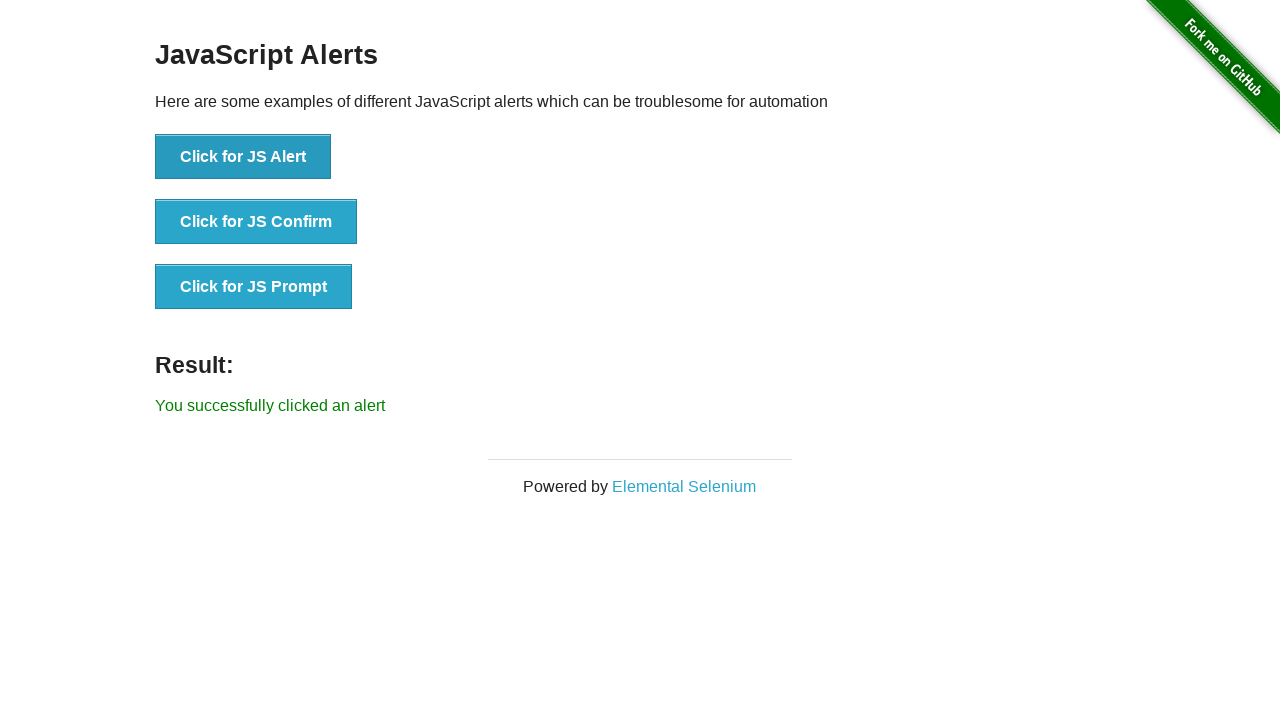

Alert was accepted and success message appeared
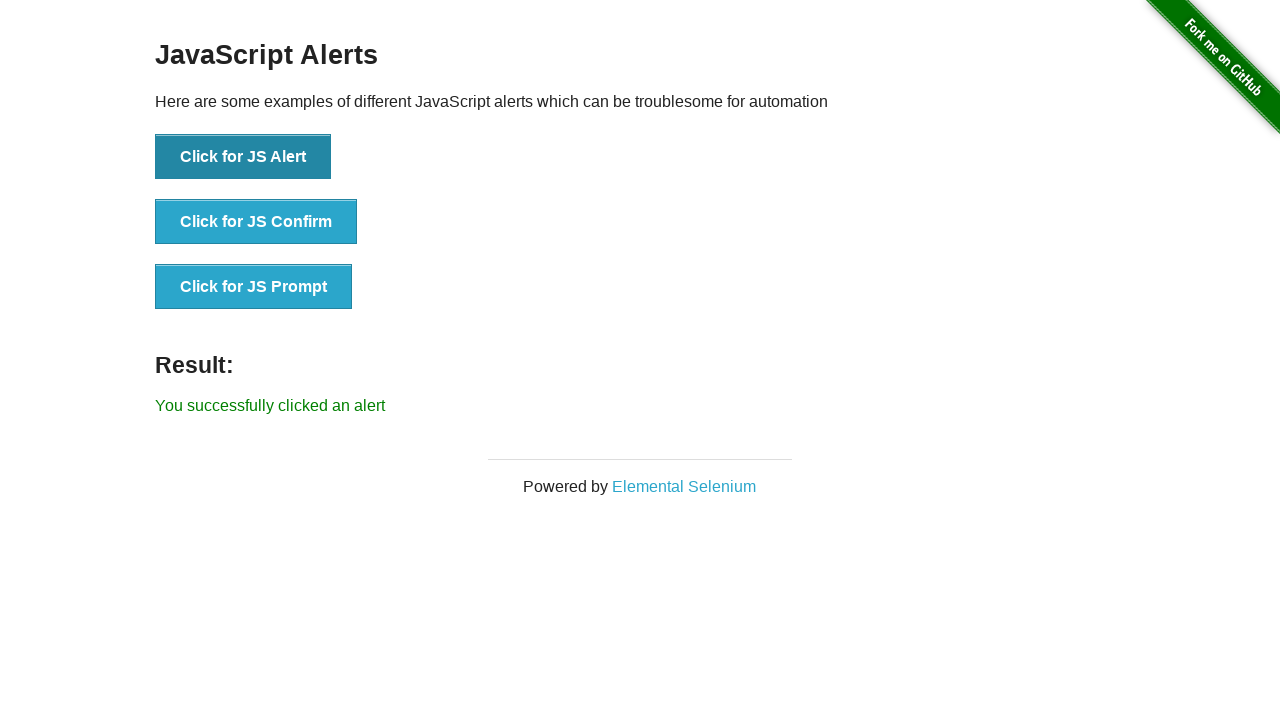

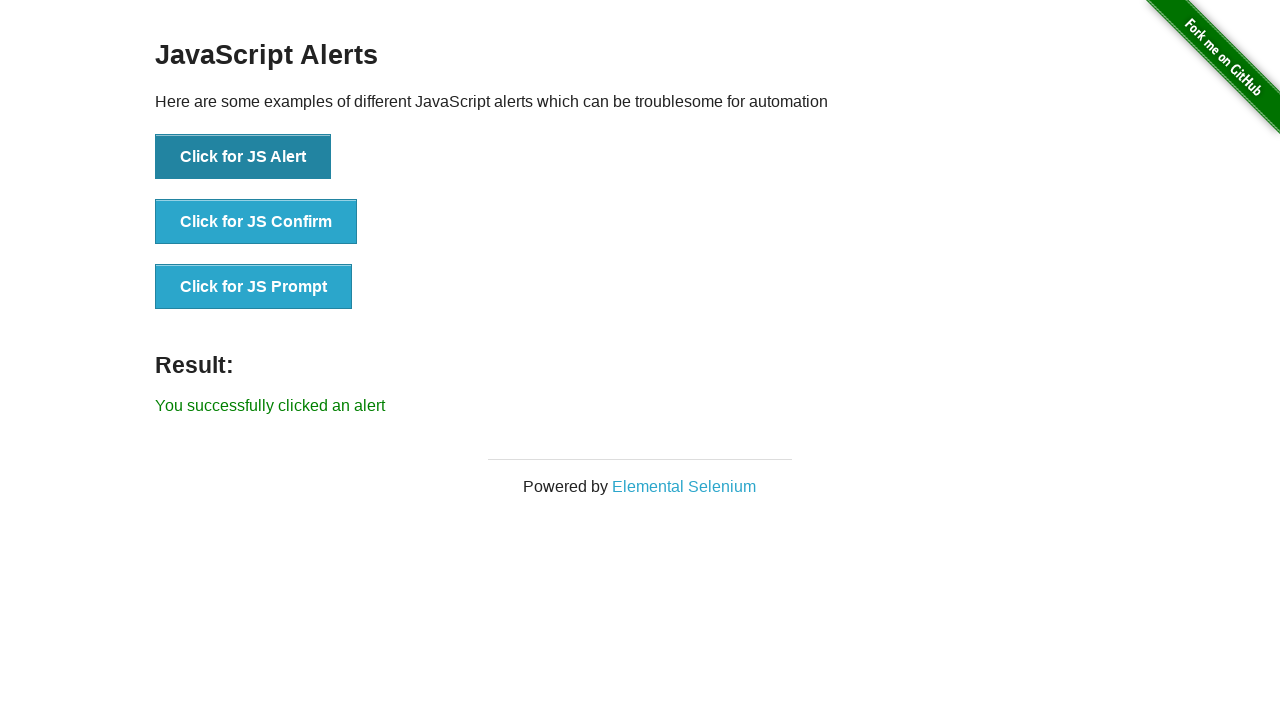